Tests browser window management by opening a new window, navigating to a sample page, verifying content, closing the new window, and switching back to the original window.

Starting URL: https://demoqa.com/browser-windows

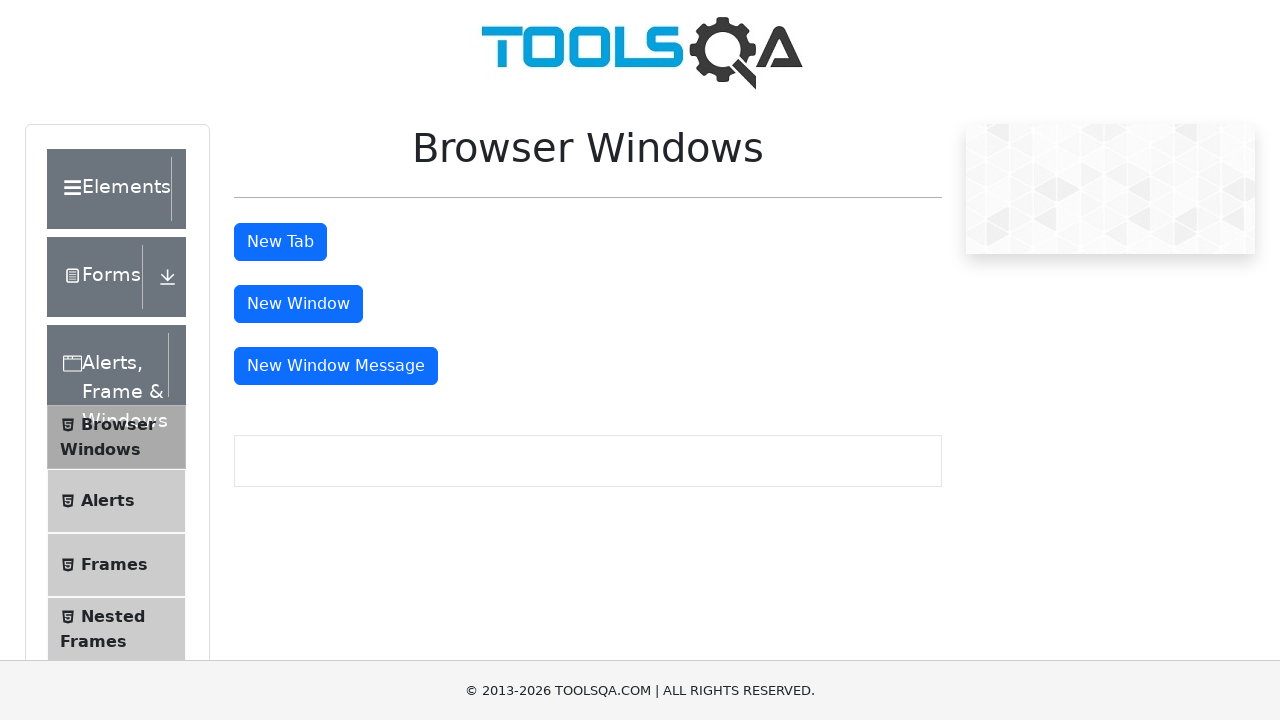

Verified browser windows page loaded with centered text selector
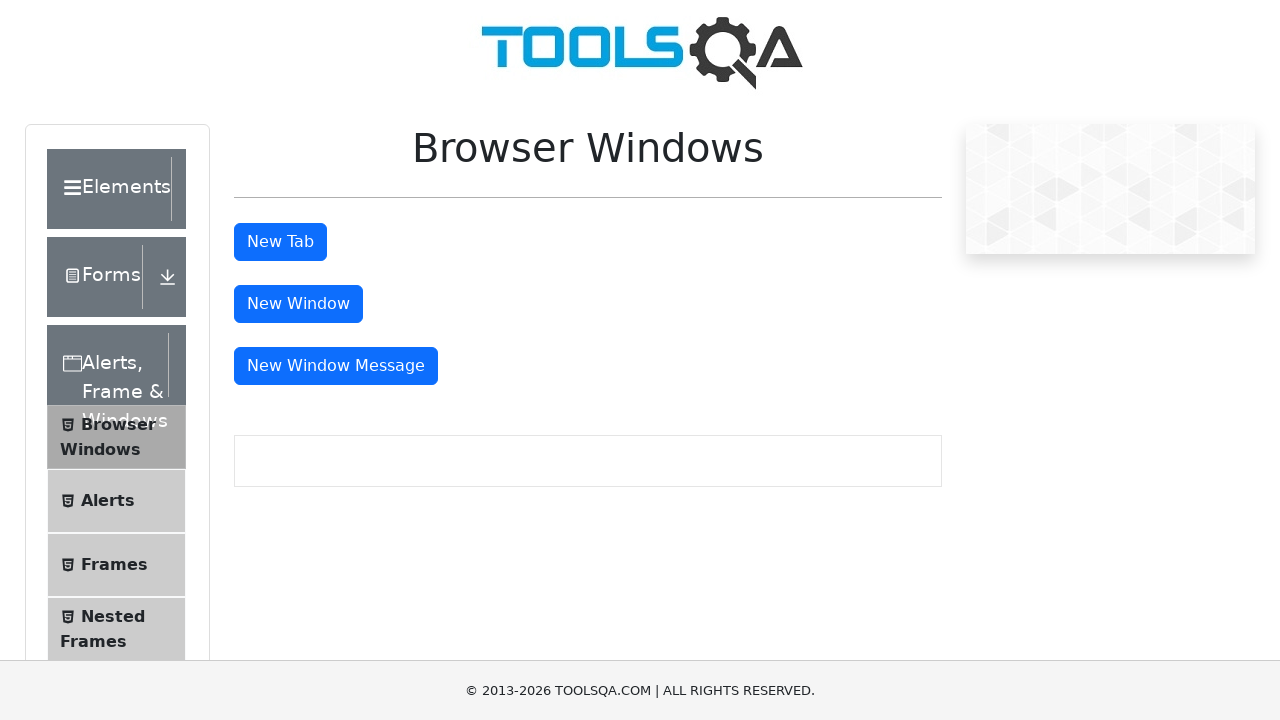

Opened a new browser window/tab
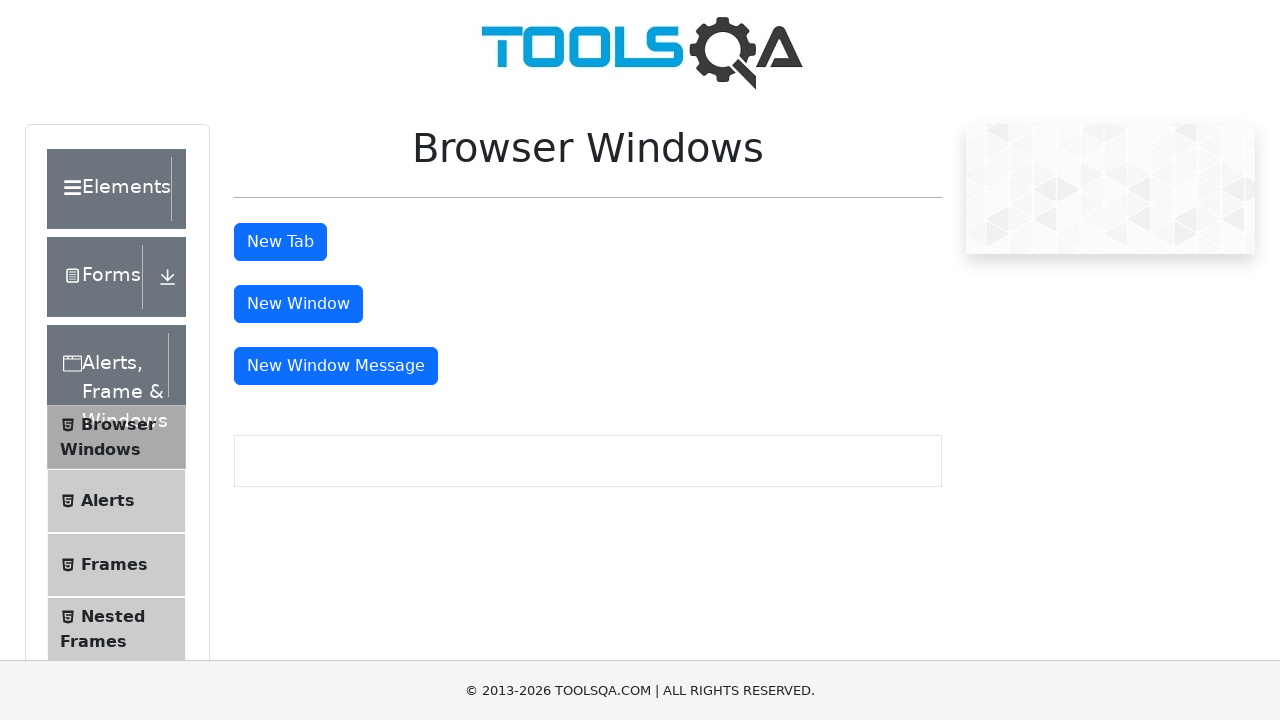

Navigated new window to sample page
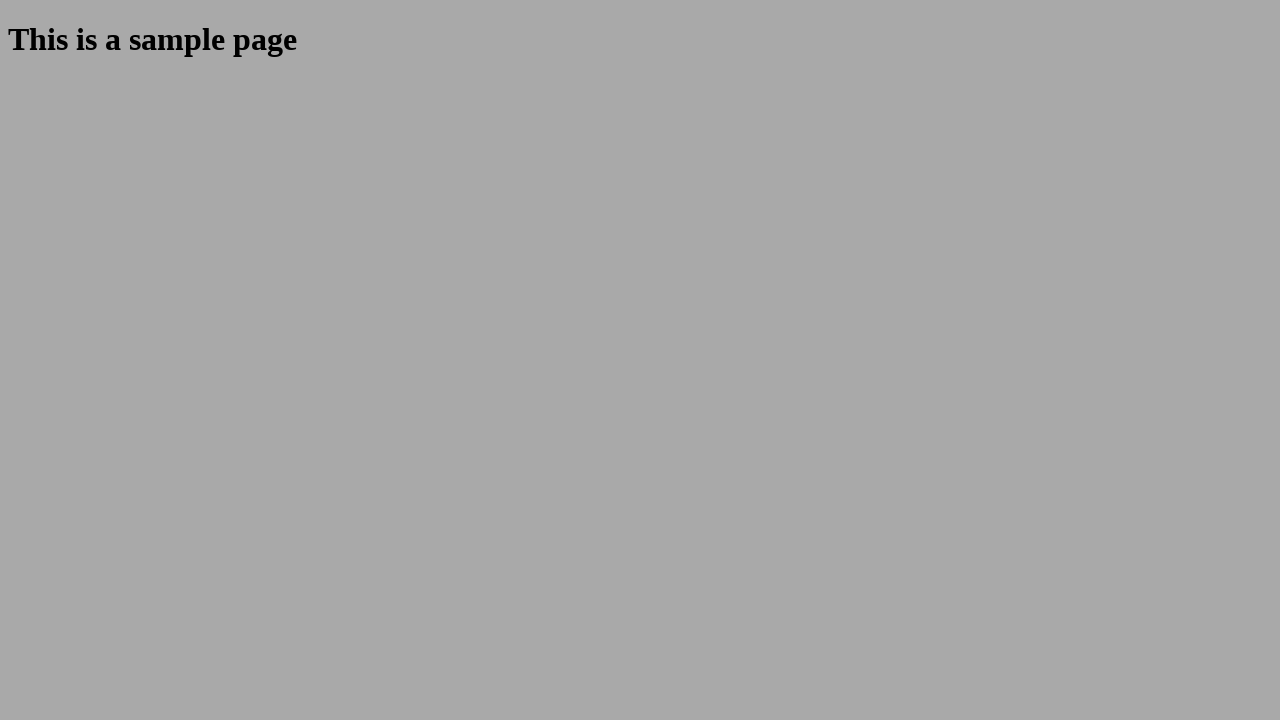

Verified sample heading is visible in new window
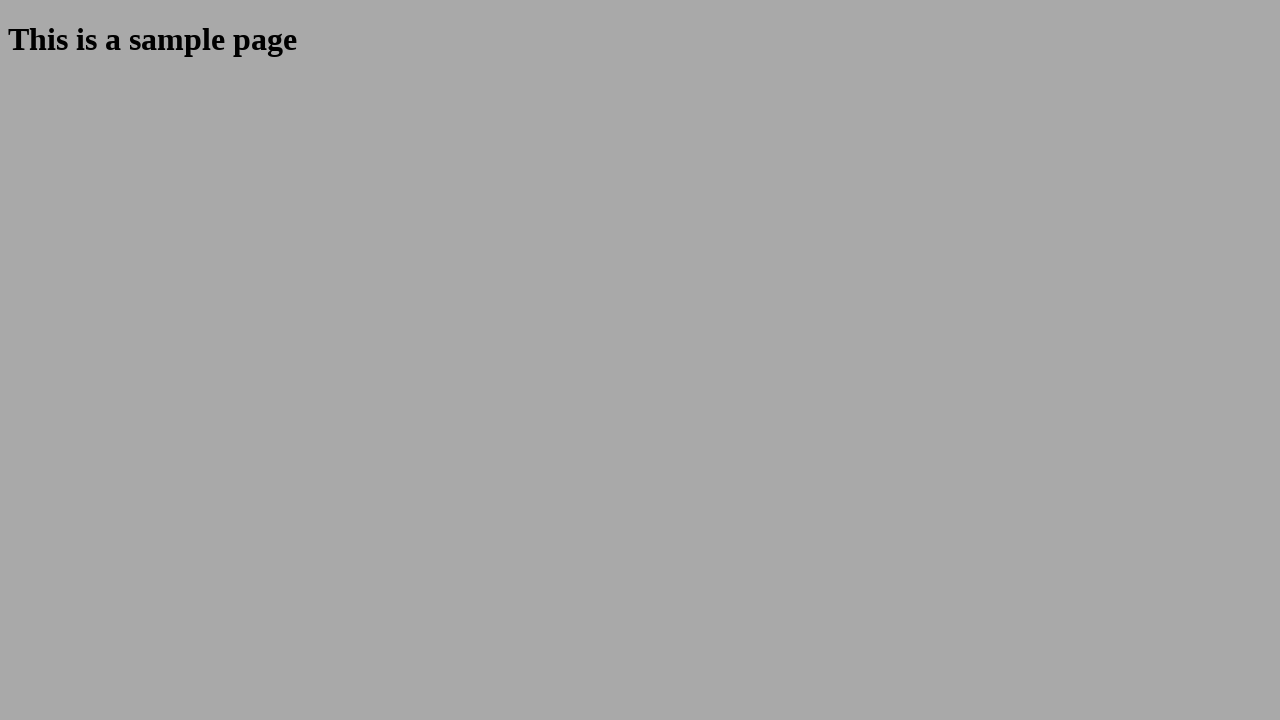

Closed the new browser window
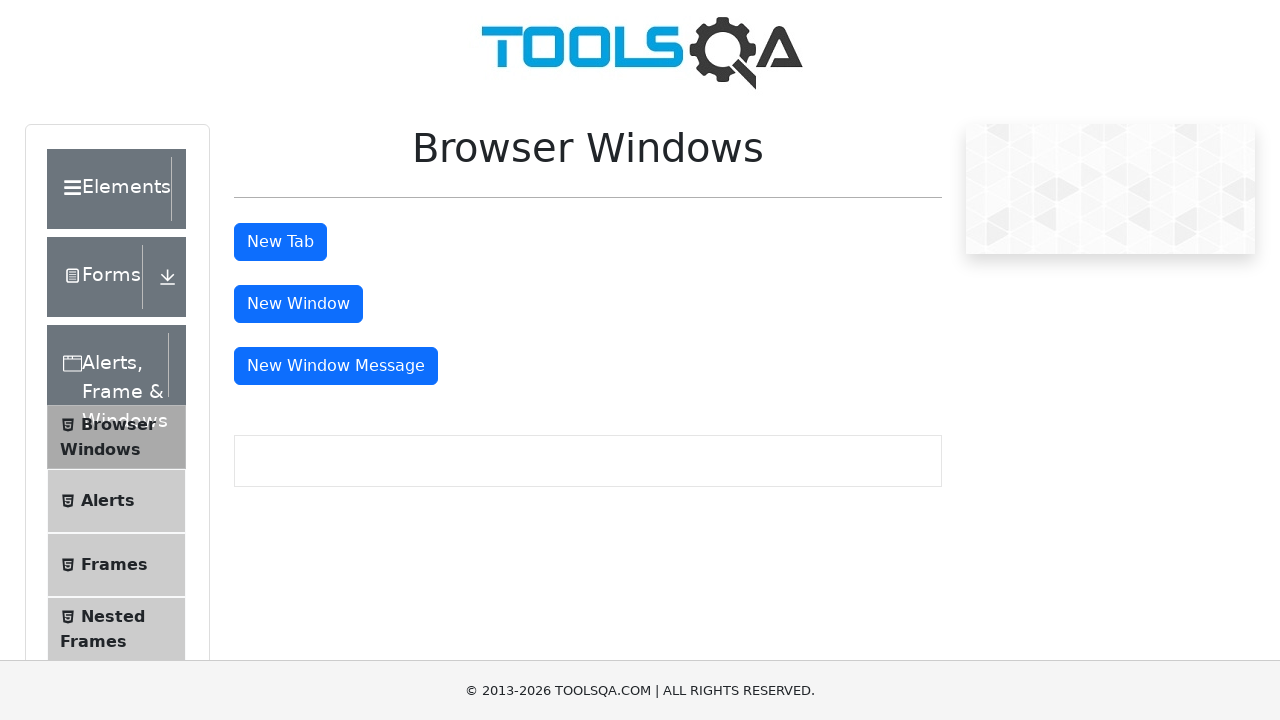

Switched back to original window and verified centered text content
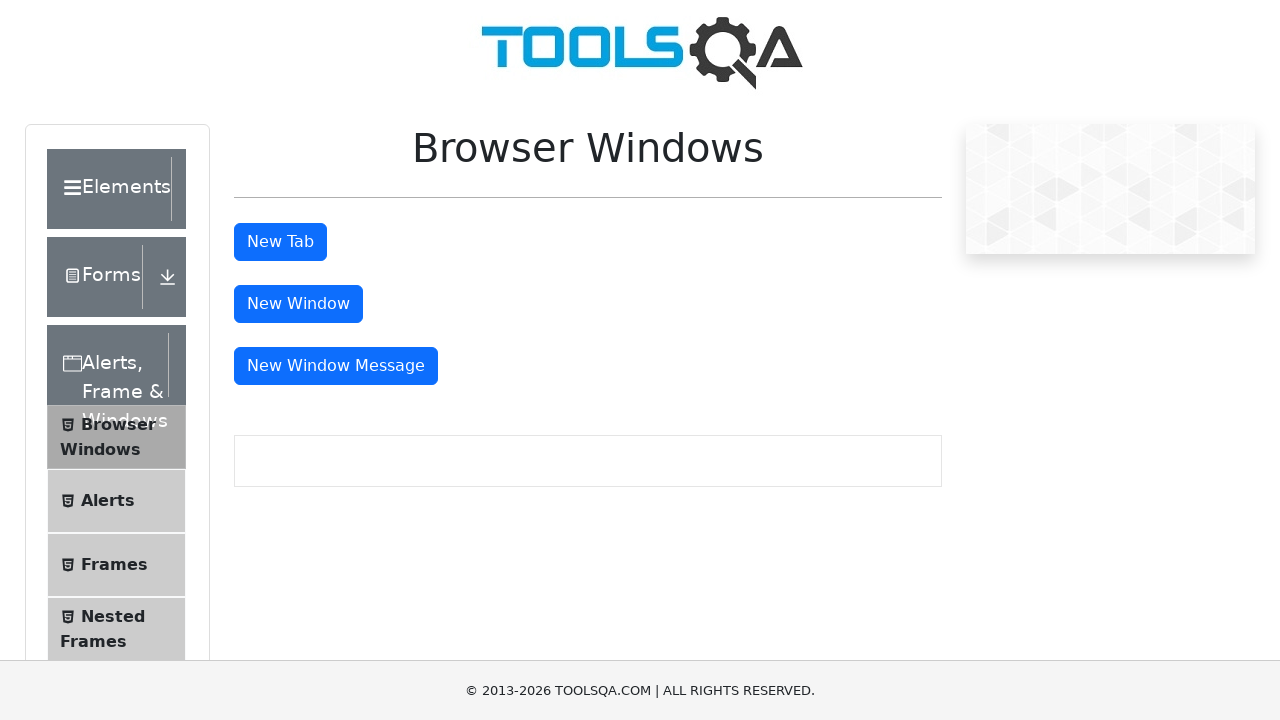

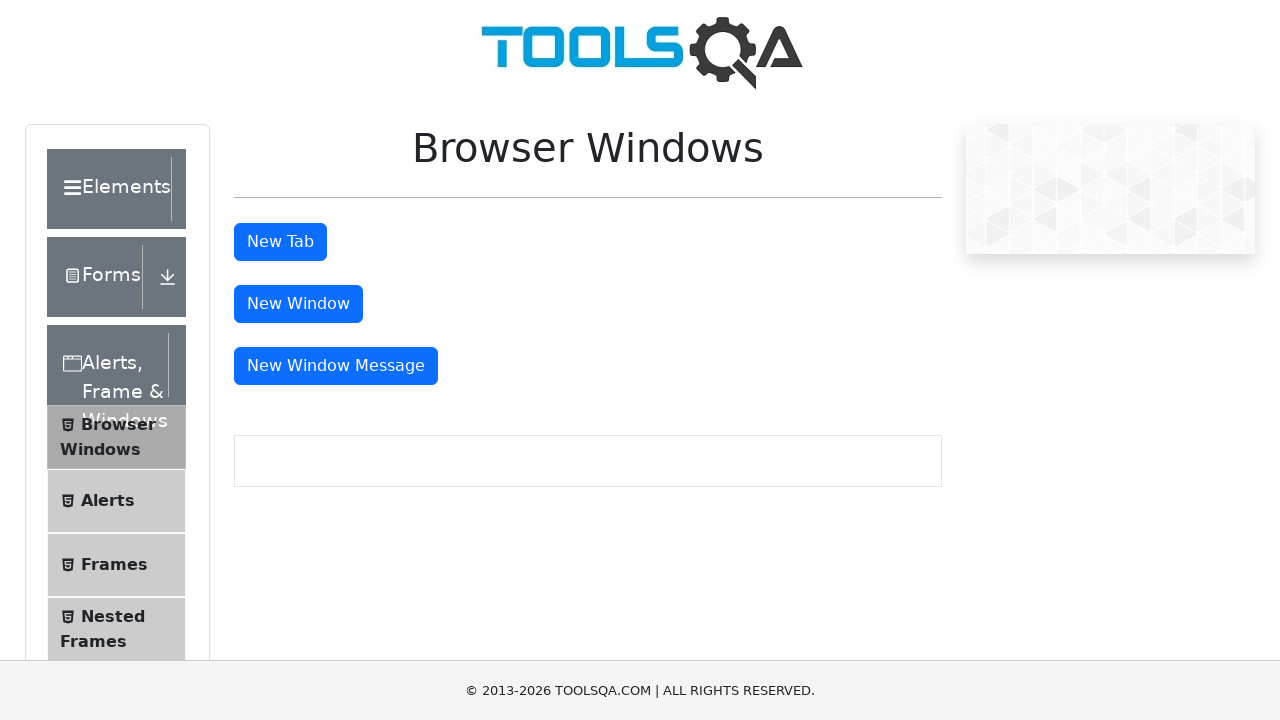